Tests checkbox functionality by verifying initial states of checkboxes and clicking to toggle checkbox #1 from unselected to selected state

Starting URL: http://the-internet.herokuapp.com/checkboxes

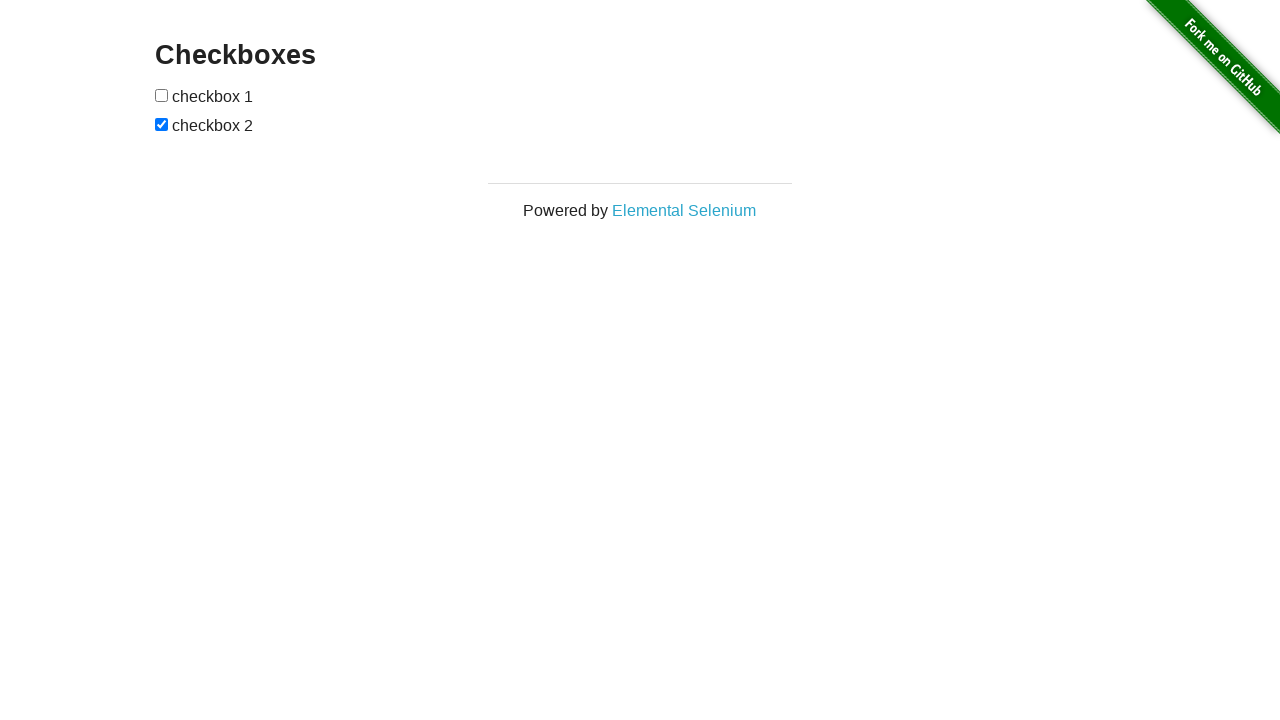

Located first checkbox element
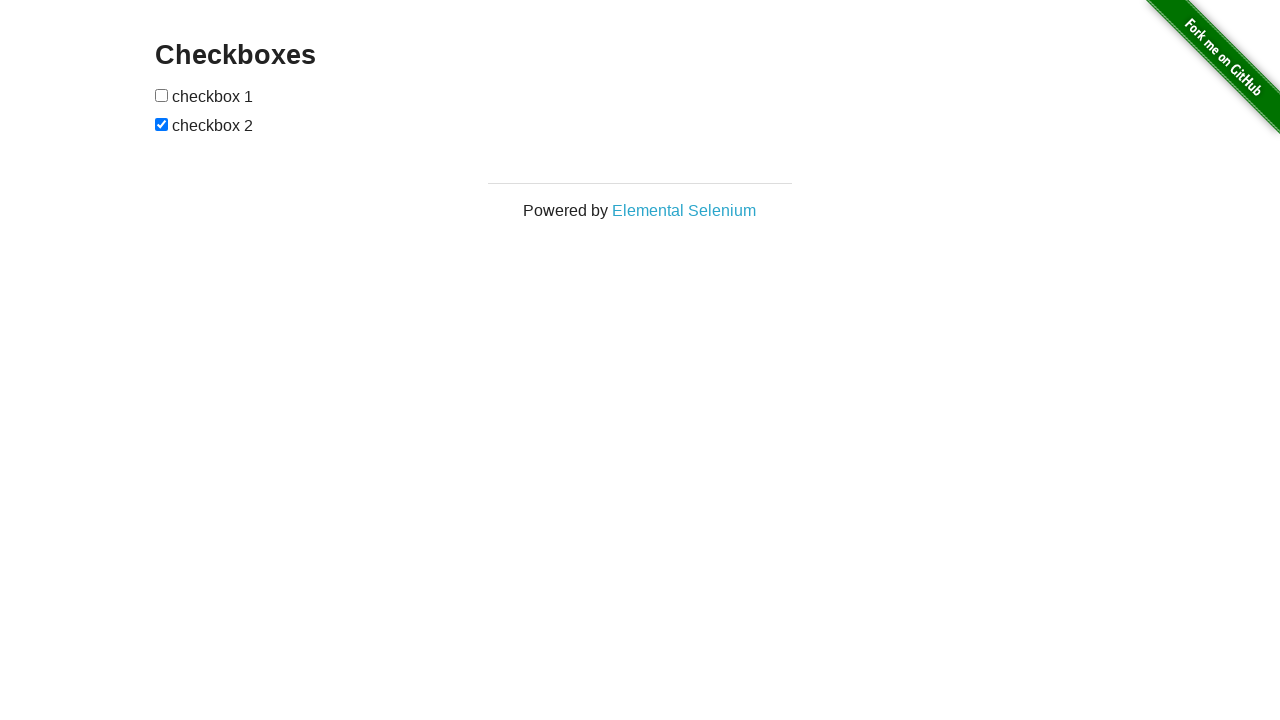

Verified checkbox #1 is not selected by default
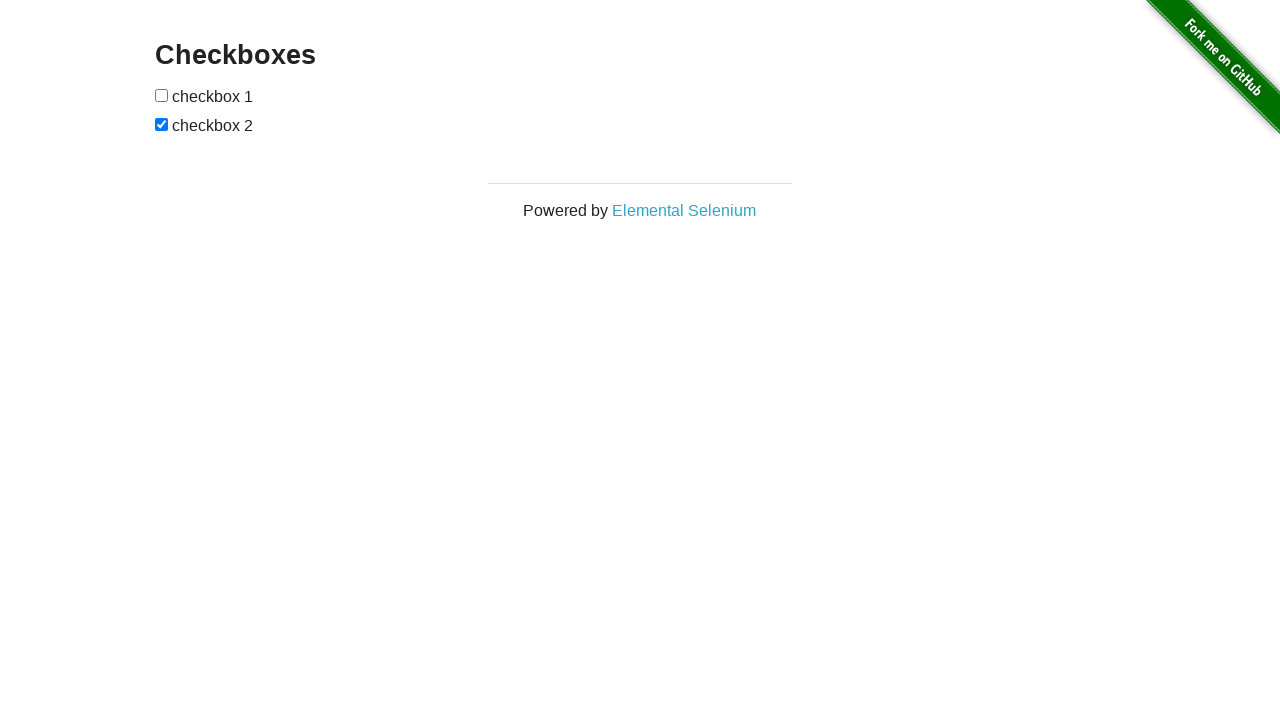

Located second checkbox element
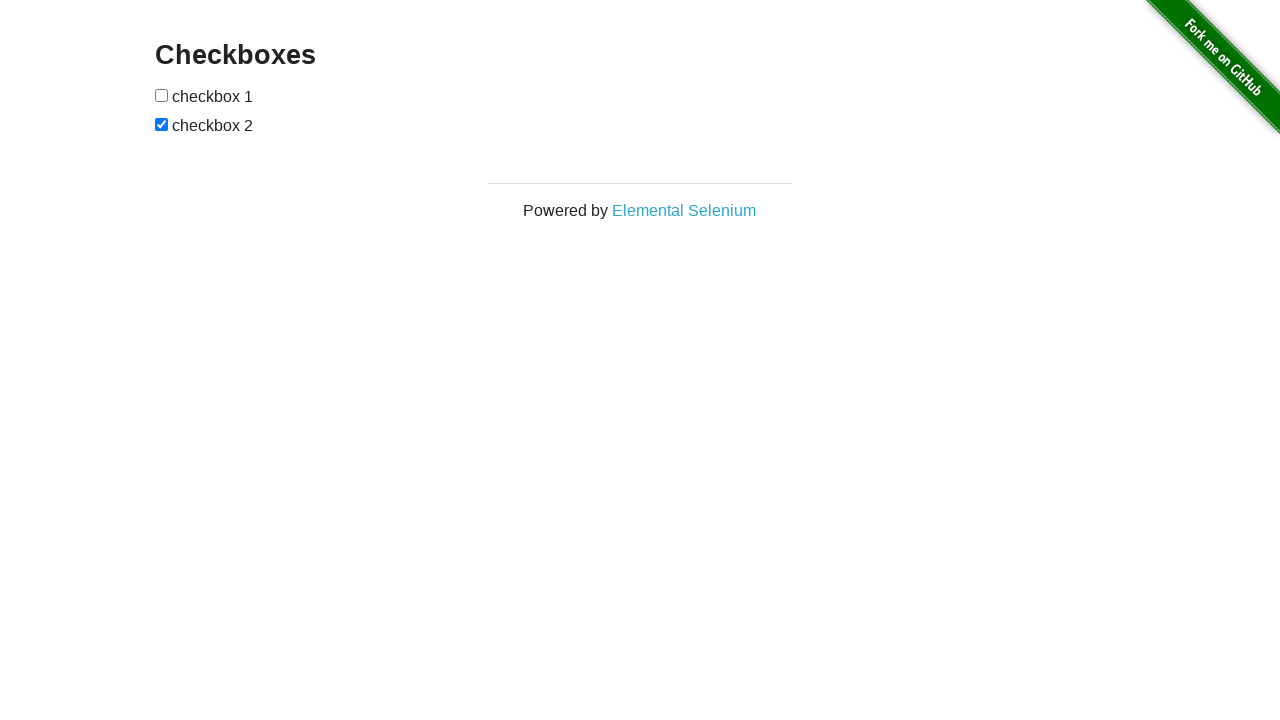

Verified checkbox #2 is selected by default
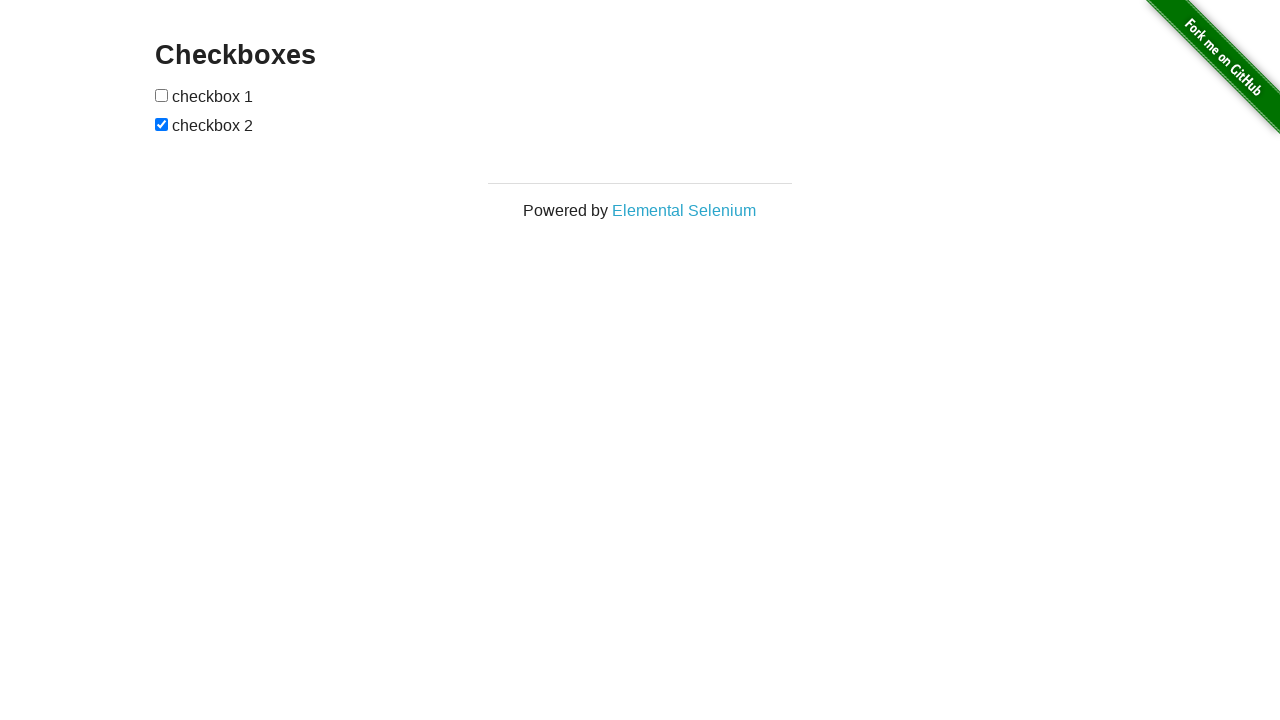

Clicked checkbox #1 to toggle it to selected state at (162, 95) on input[type='checkbox'] >> nth=0
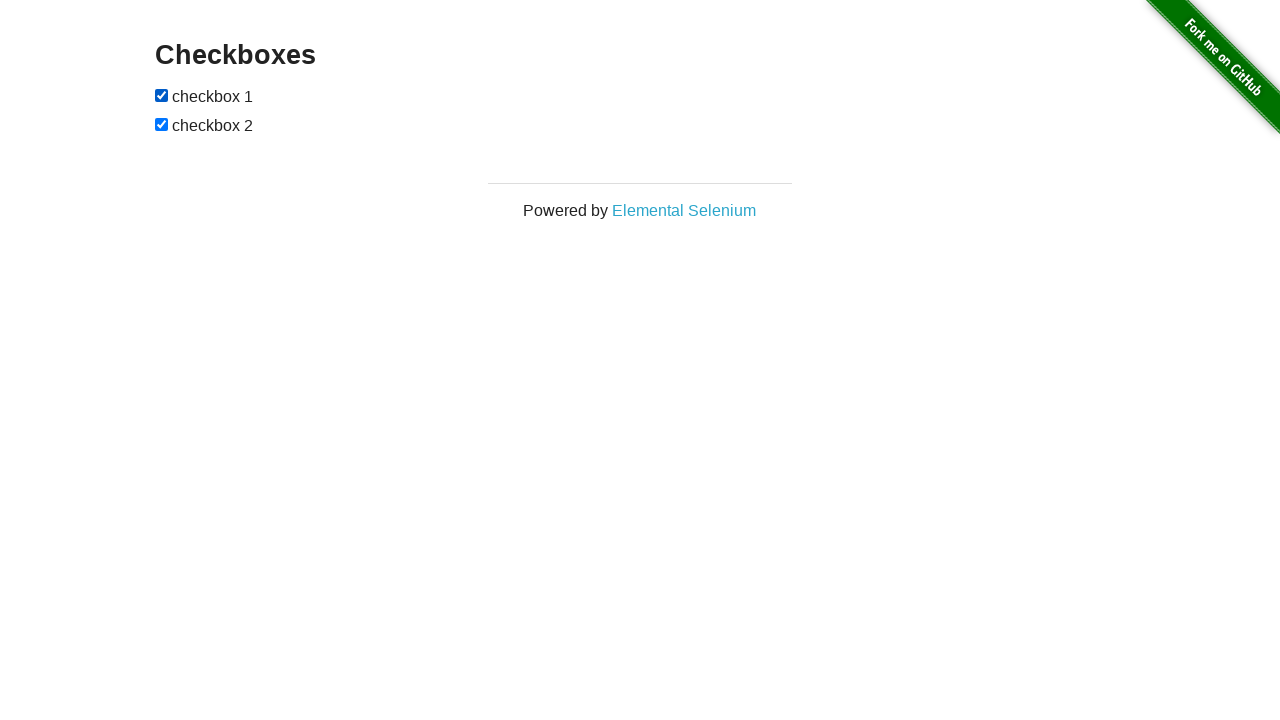

Verified checkbox #1 is now selected after clicking
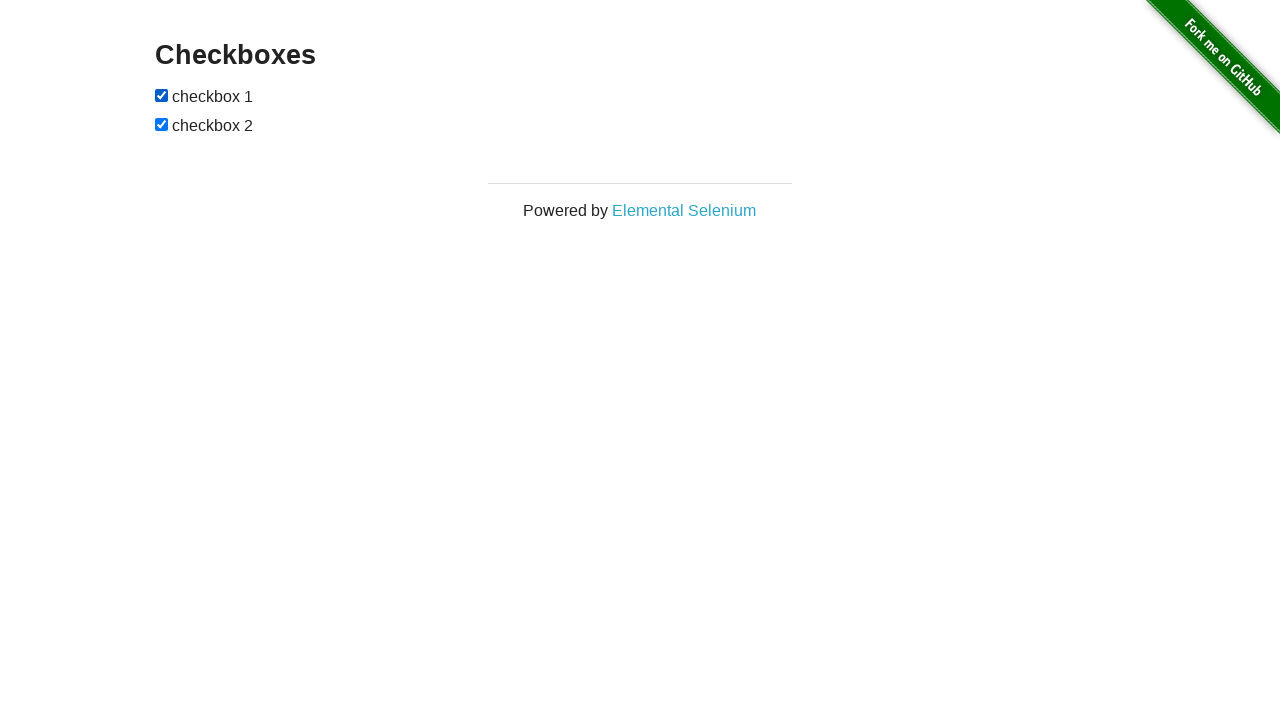

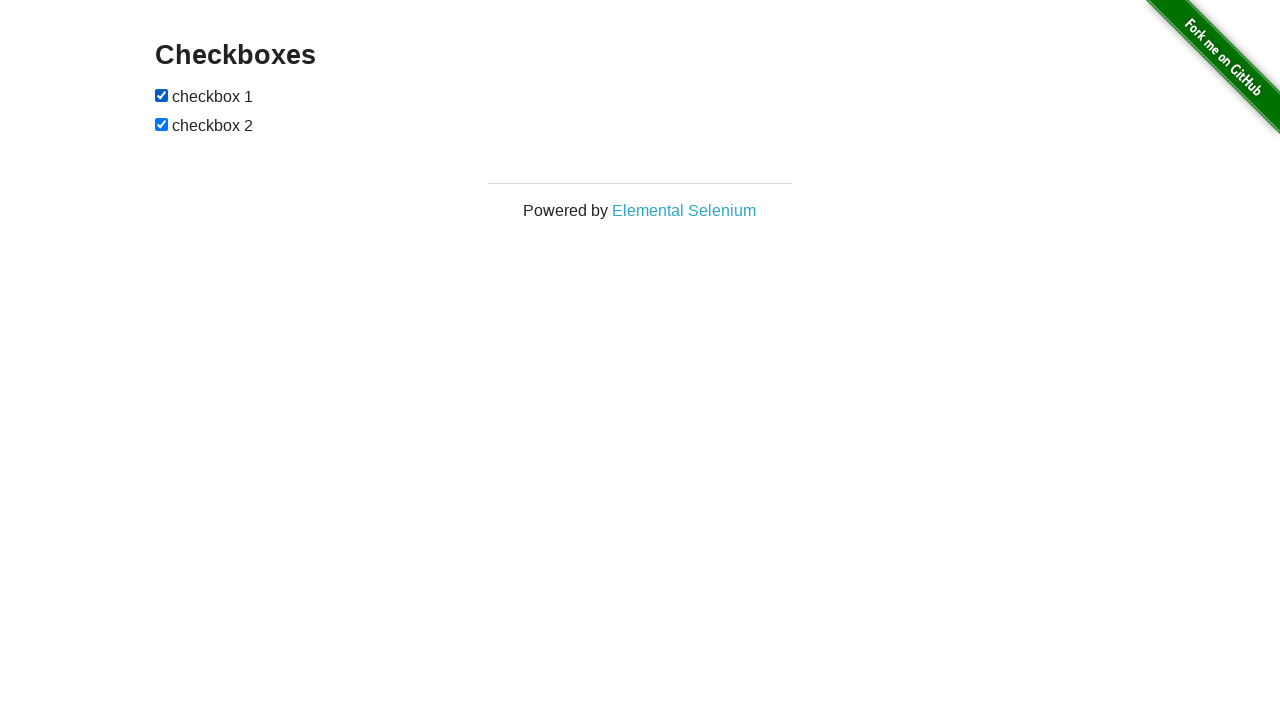